Navigates to W3Schools HTML tables page, scrolls to the customers table, and verifies table elements are present

Starting URL: https://www.w3schools.com/html/html_tables.asp

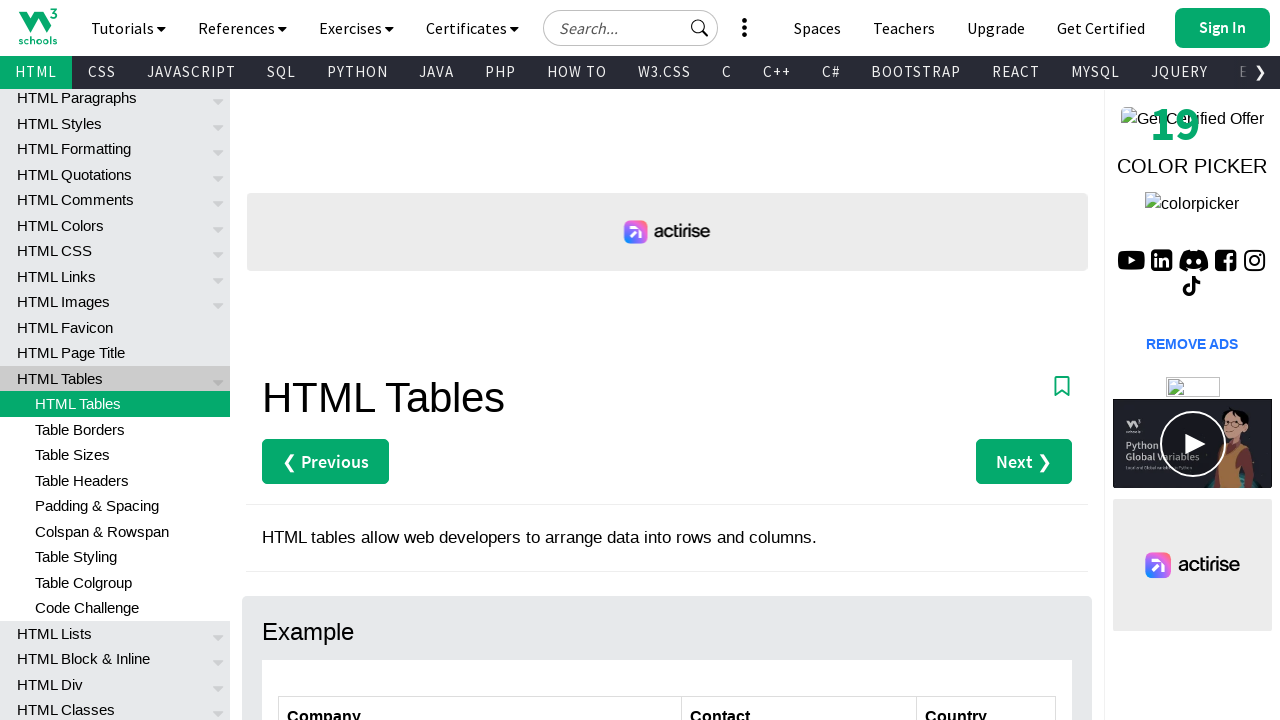

Scrolled down 100 pixels to make the customers table visible
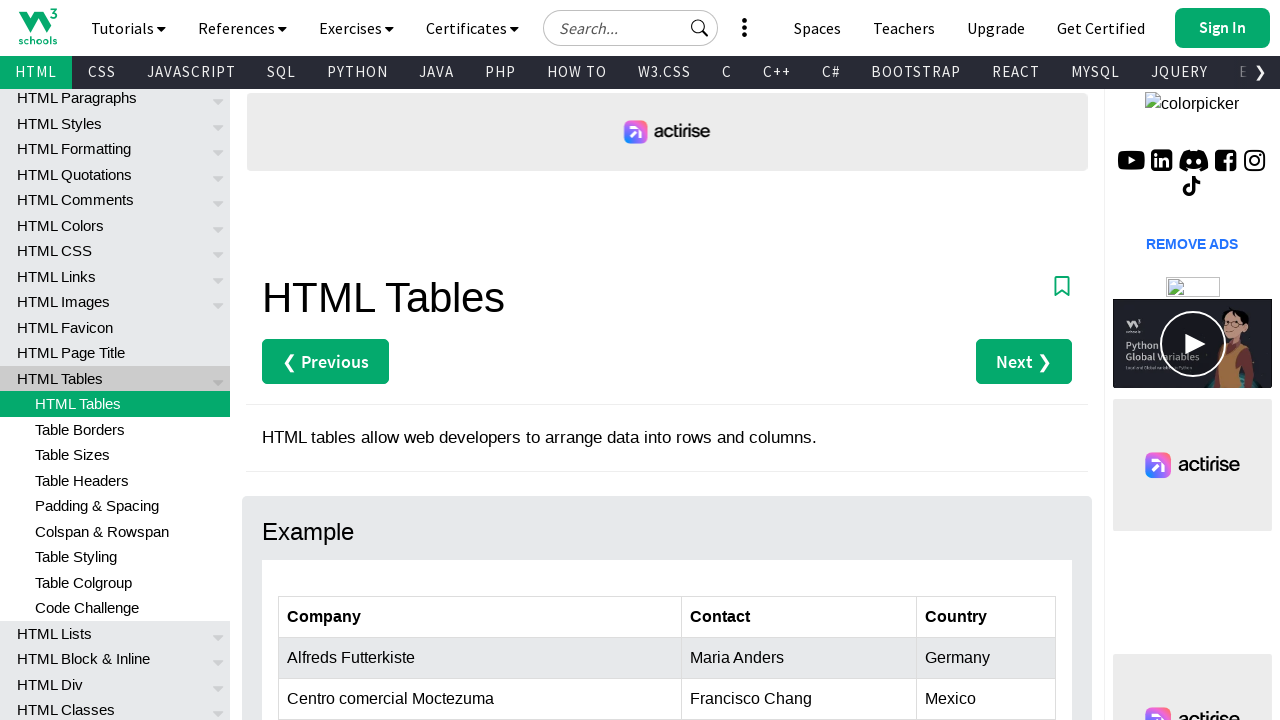

Customers table with id 'customers' is now visible
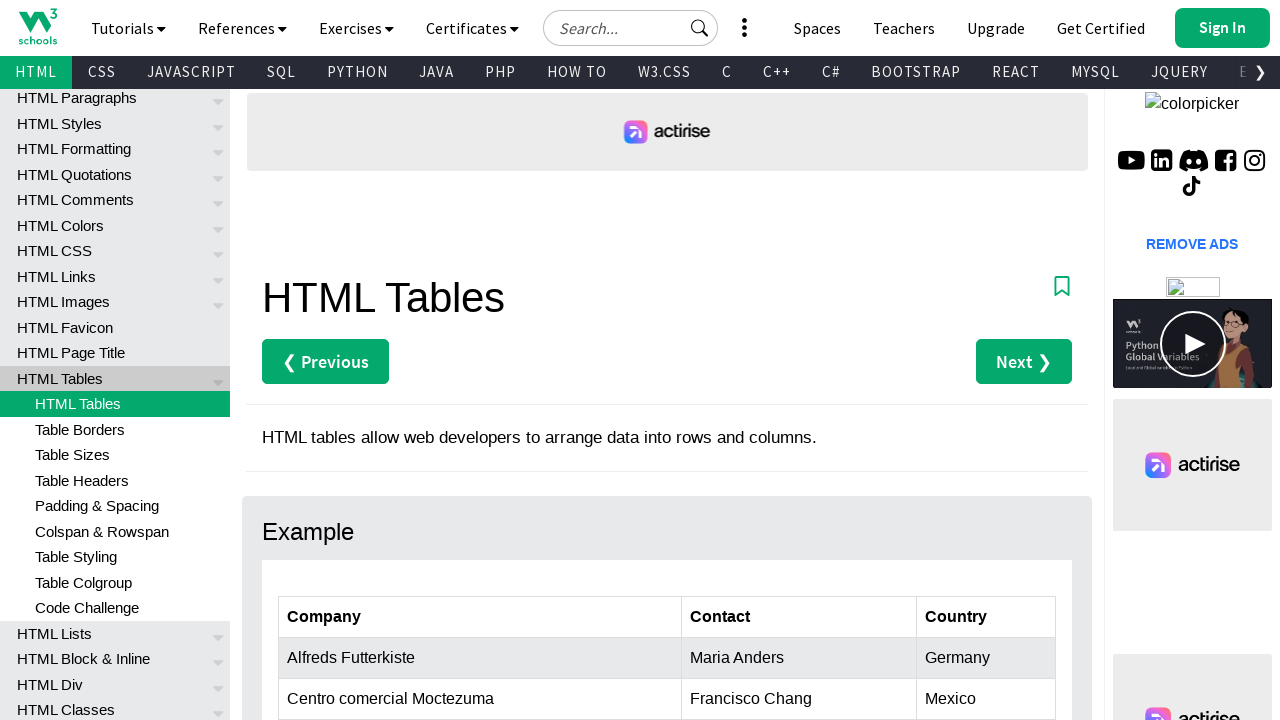

Located all table rows in the customers table
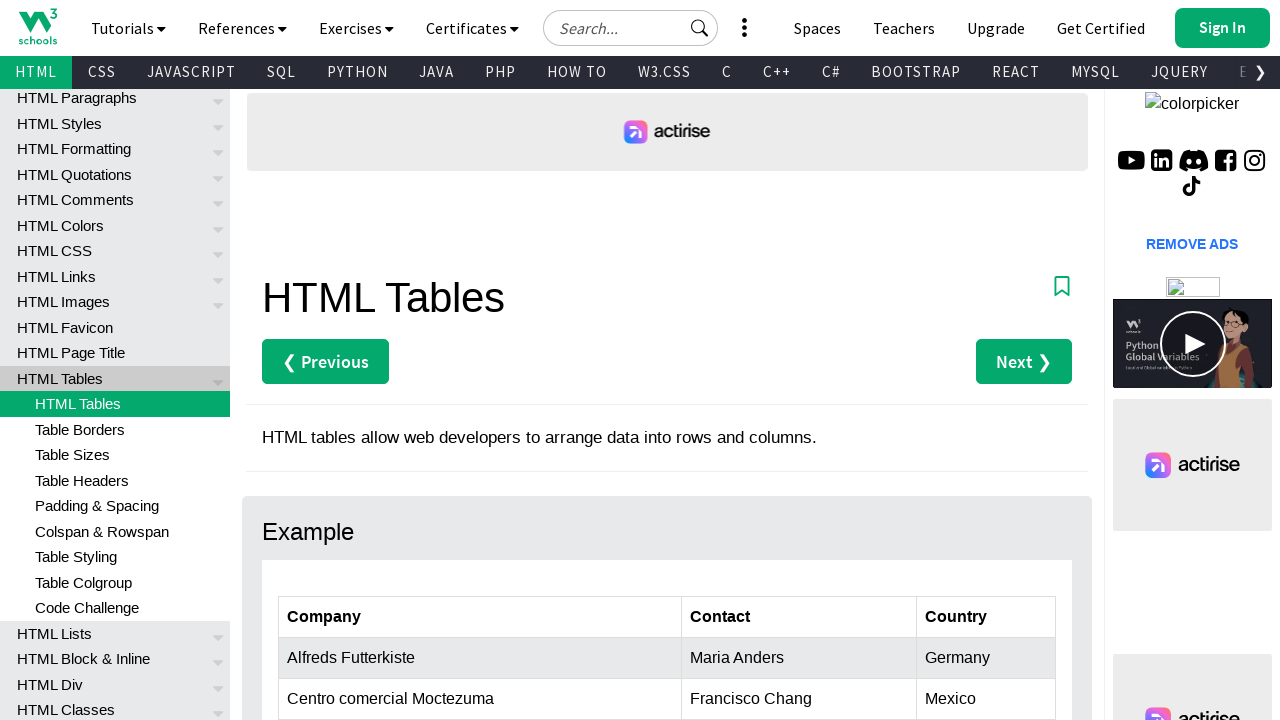

Verified that the customers table contains at least one row
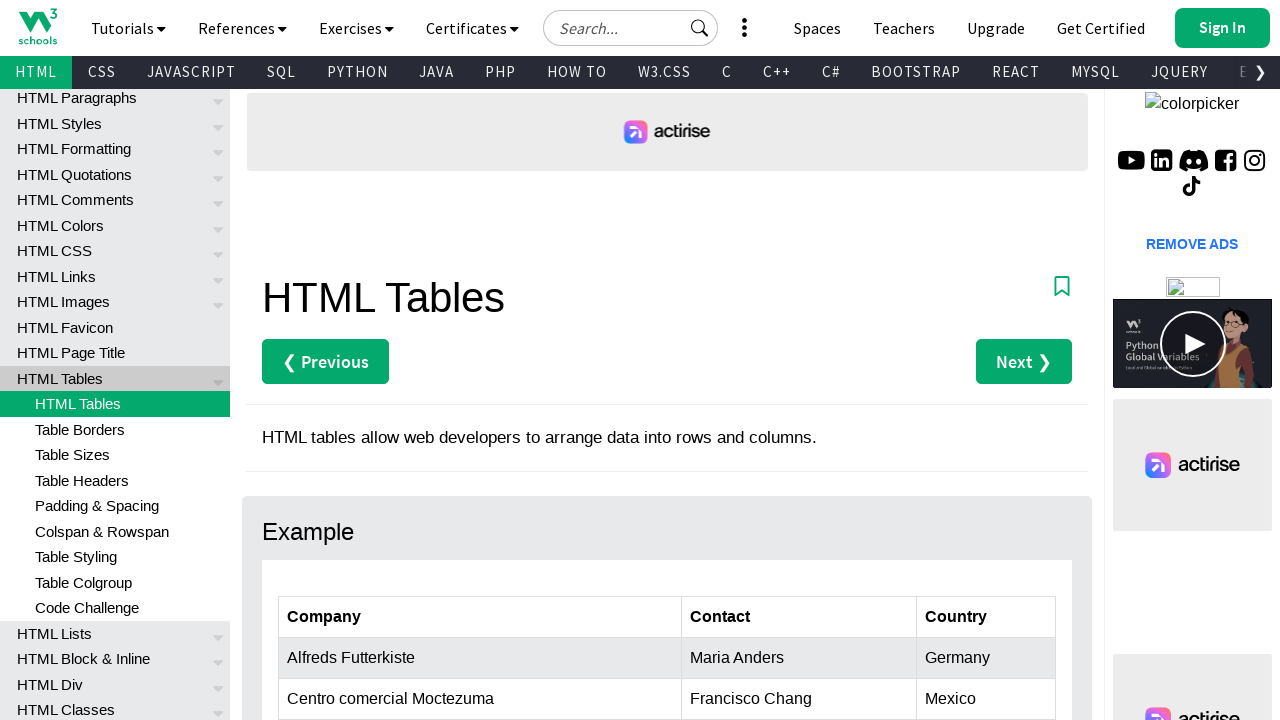

Located all cells in the first data row of the customers table
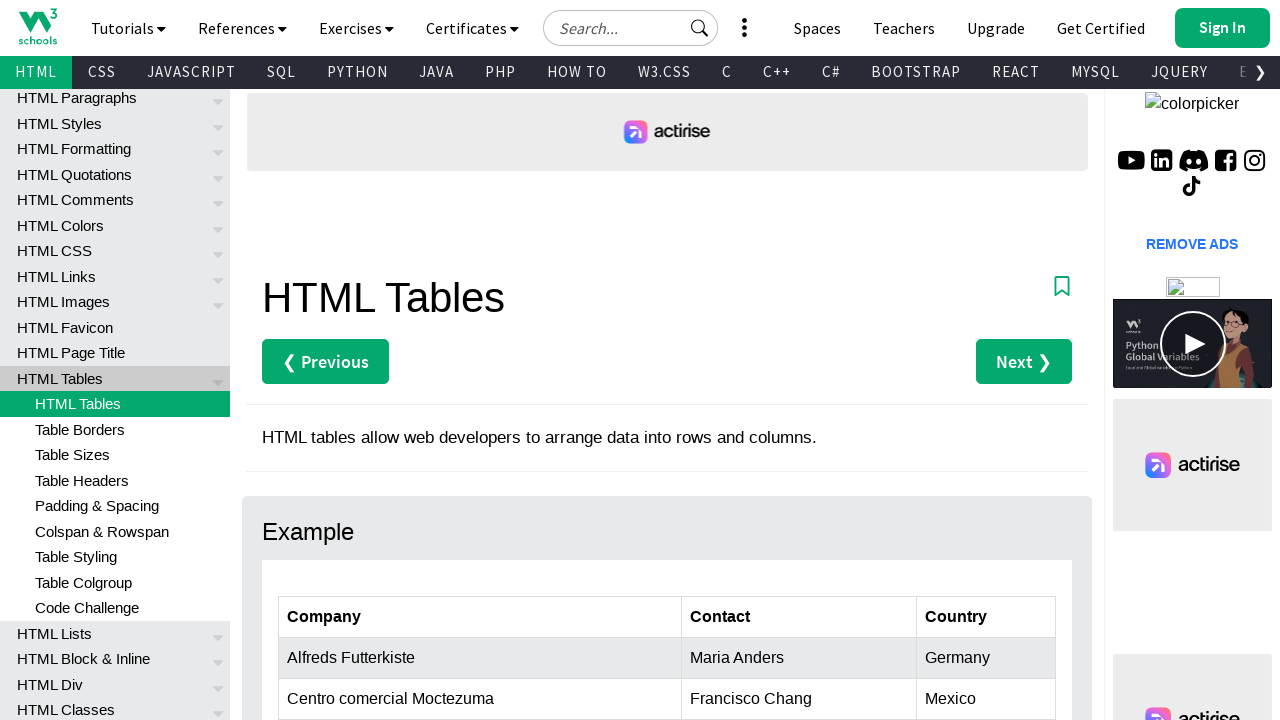

Verified that the first data row contains at least one cell
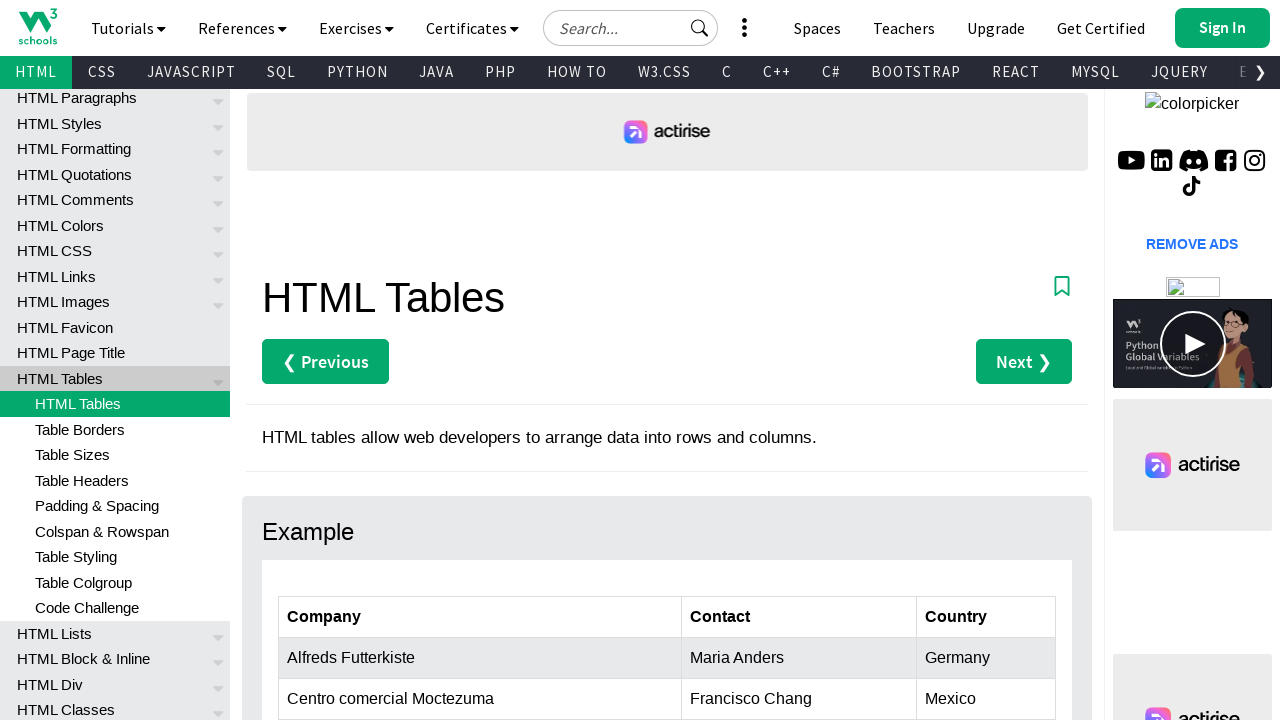

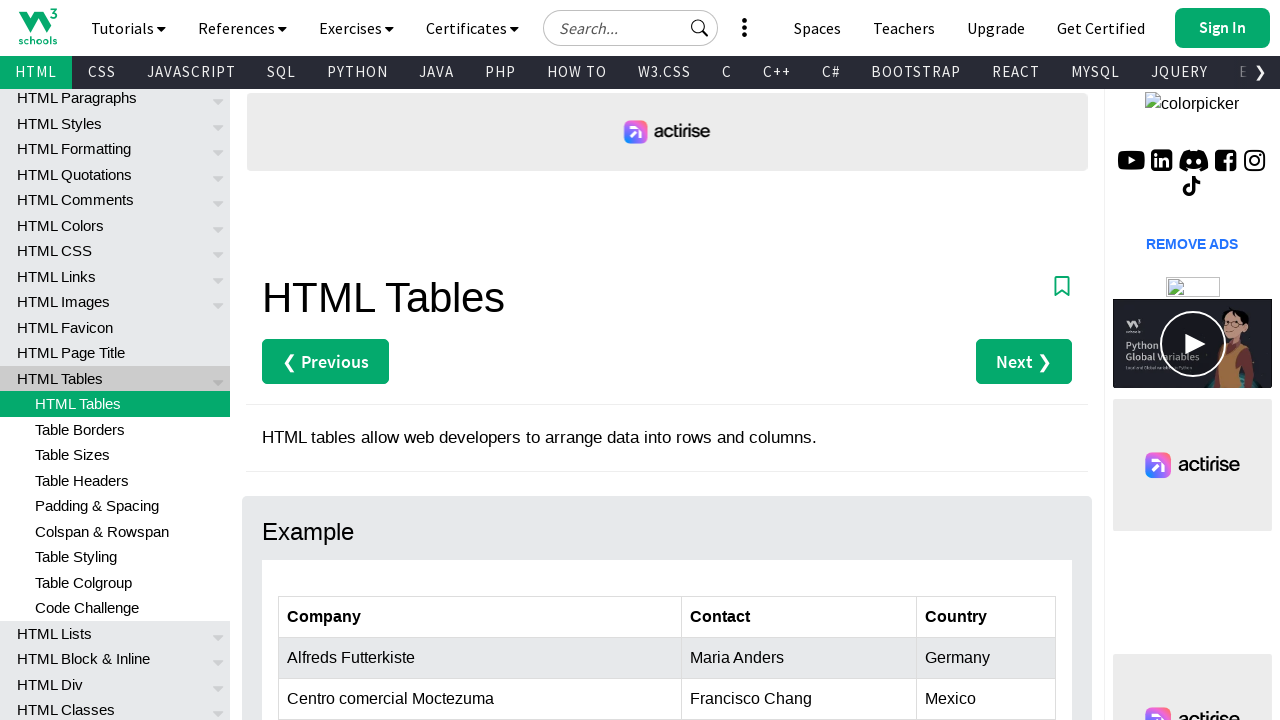